Tests the search functionality on python.org by searching for "pycon" and verifying results are returned

Starting URL: http://www.python.org

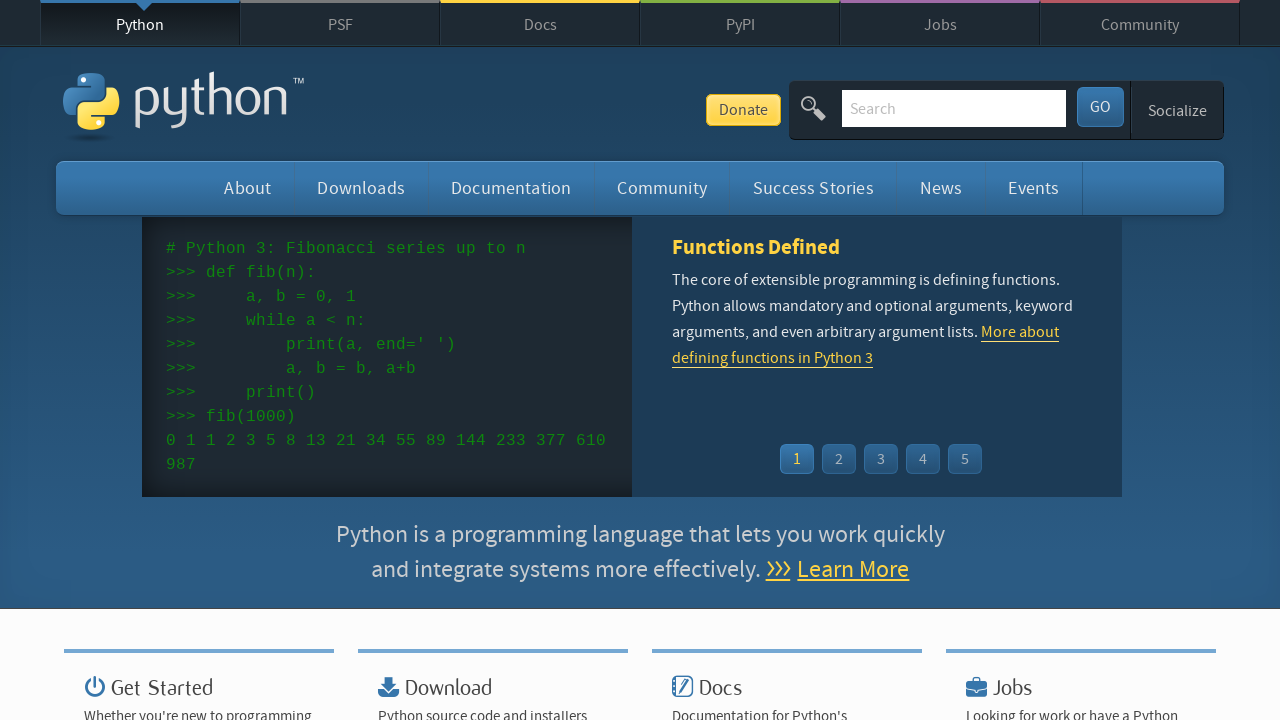

Filled search field with 'pycon' on input[name='q']
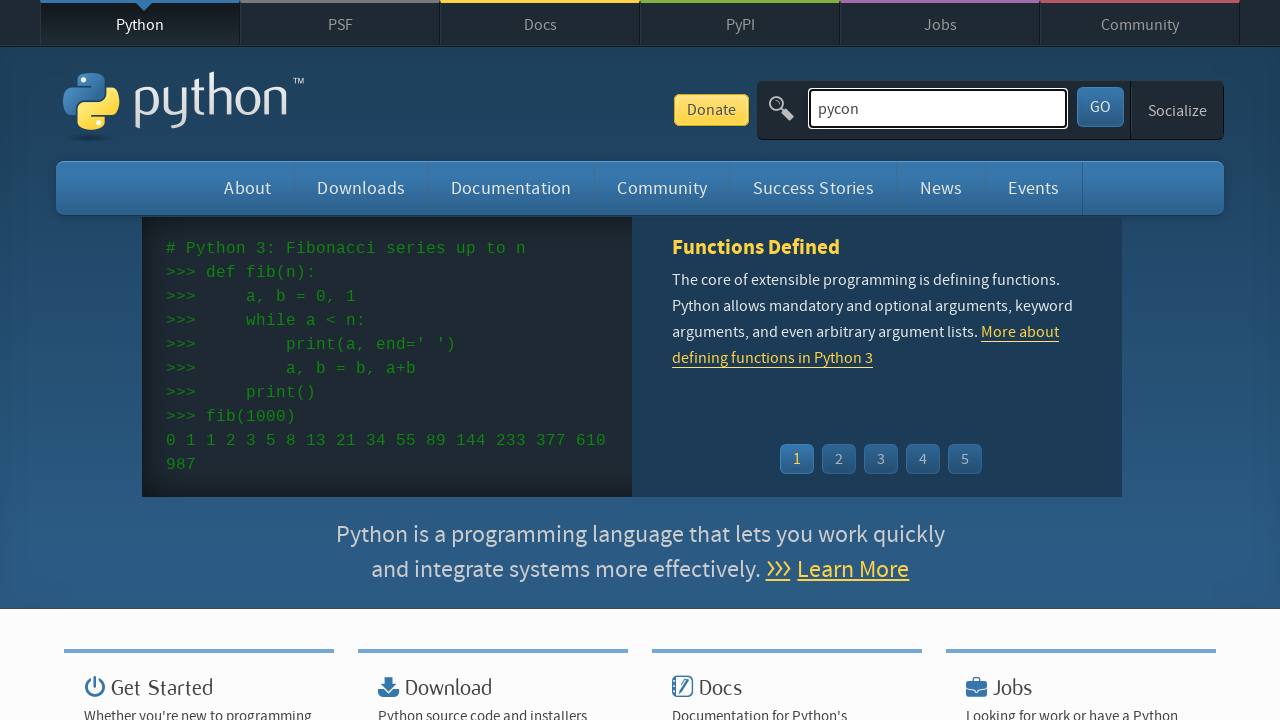

Submitted search by pressing Enter on input[name='q']
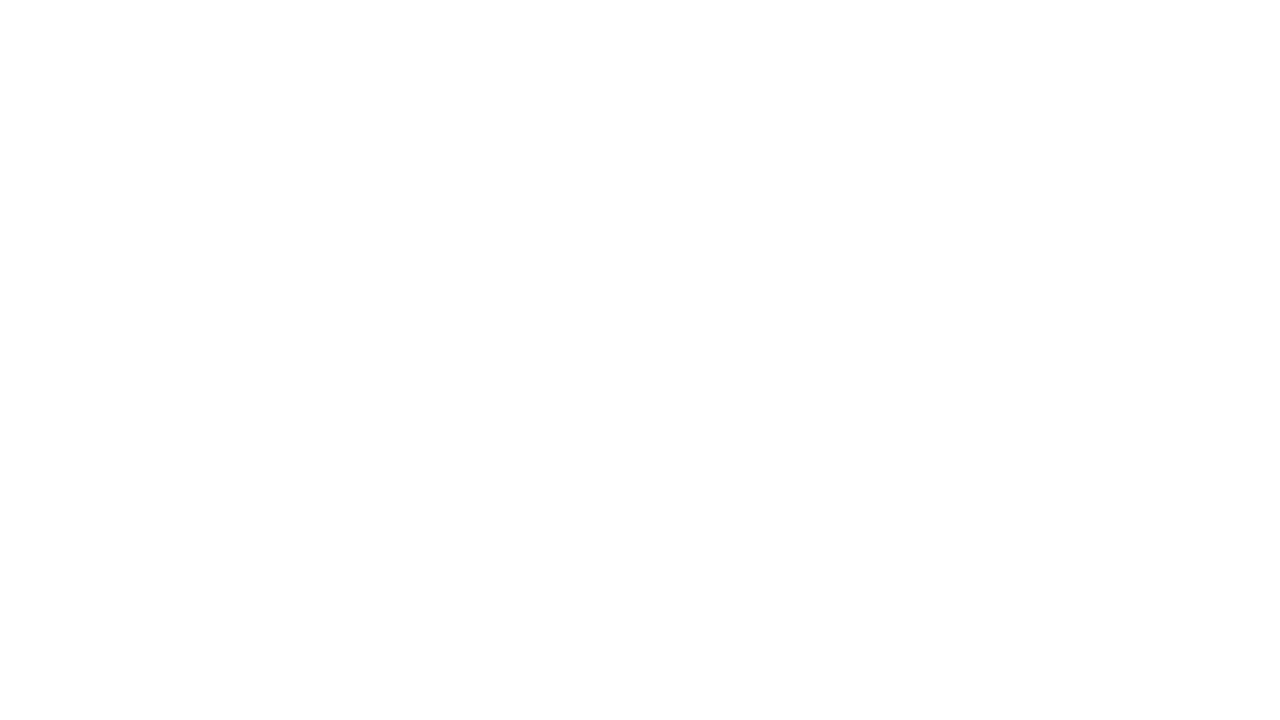

Search results page loaded (networkidle)
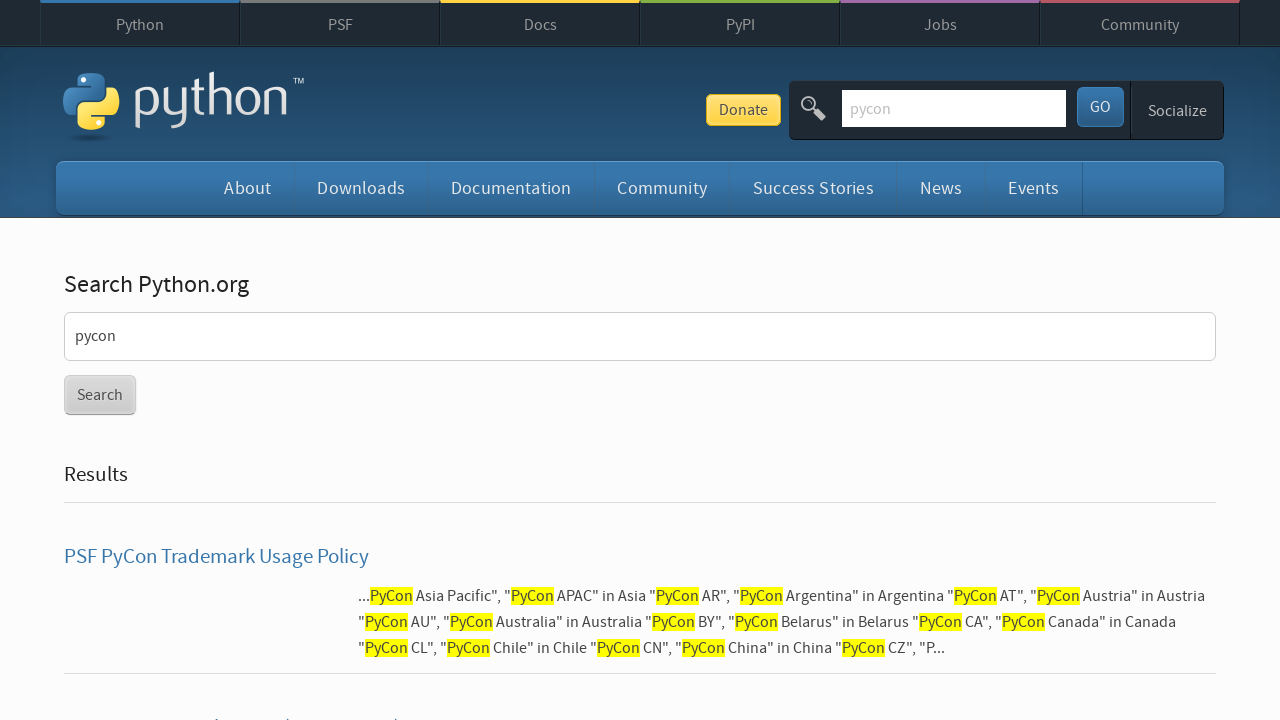

Verified that search results were returned (no 'No results found' message)
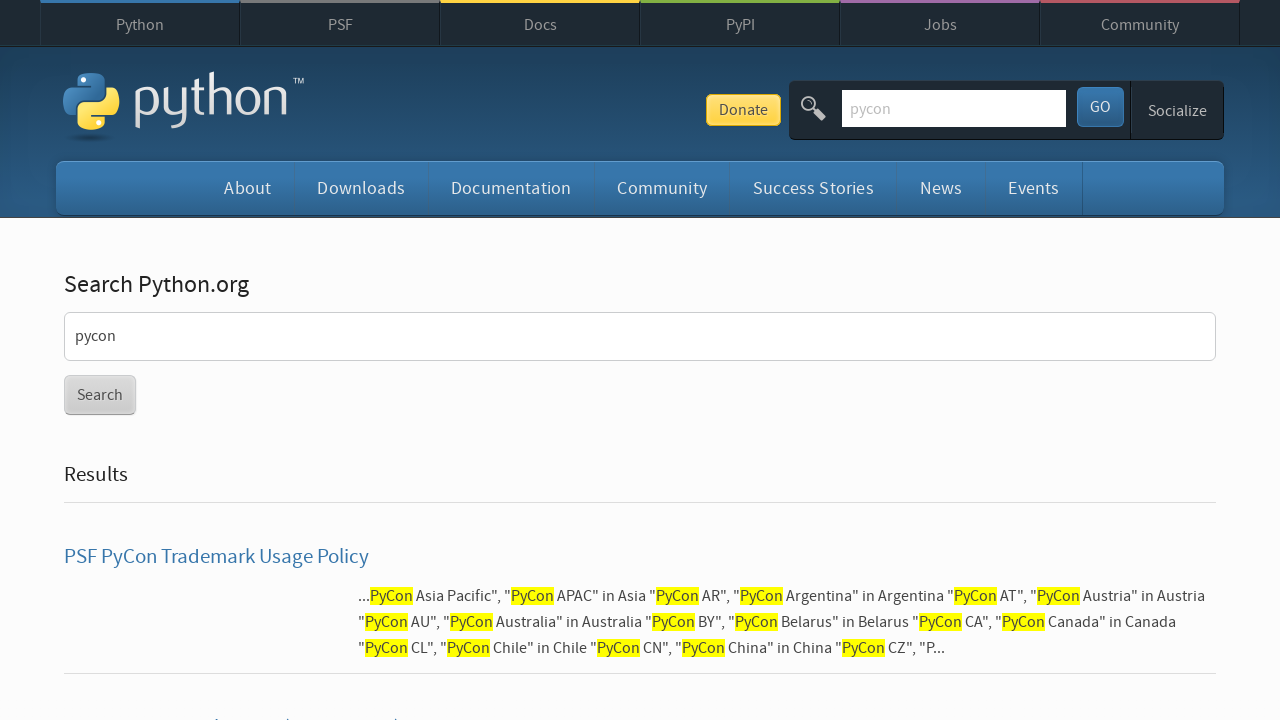

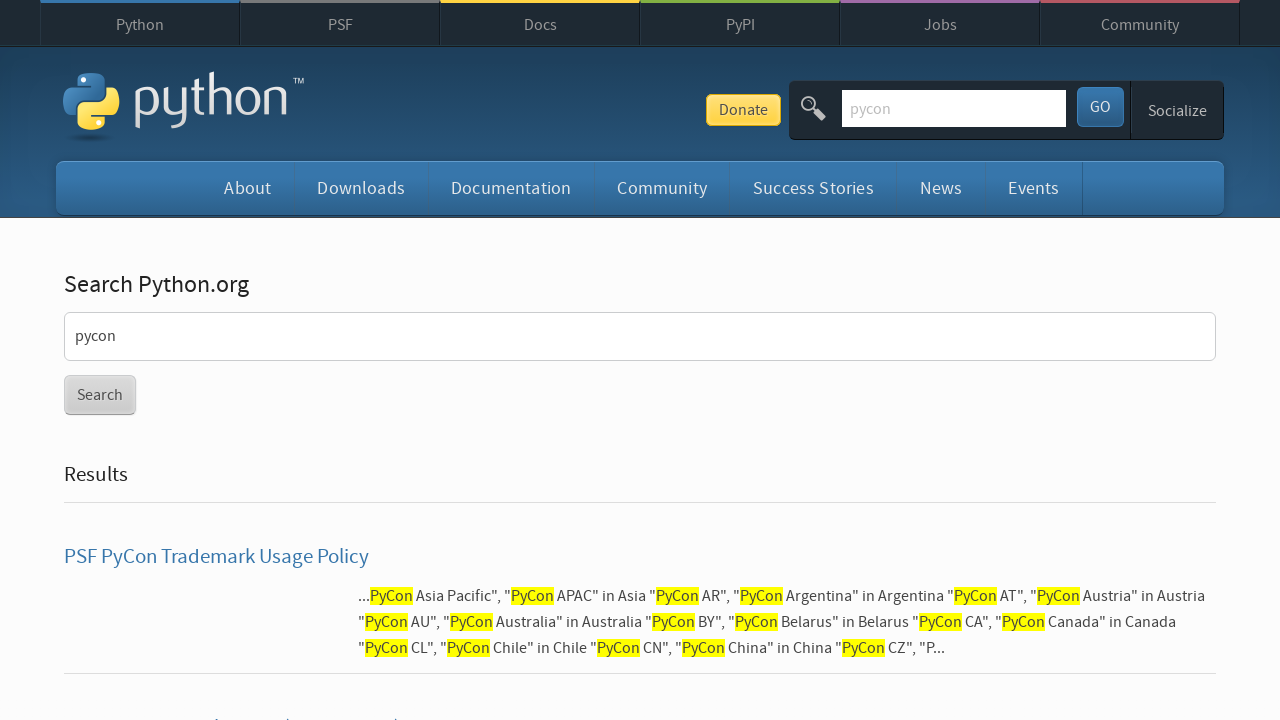